Tests that Clear completed button is hidden when there are no completed items

Starting URL: https://demo.playwright.dev/todomvc

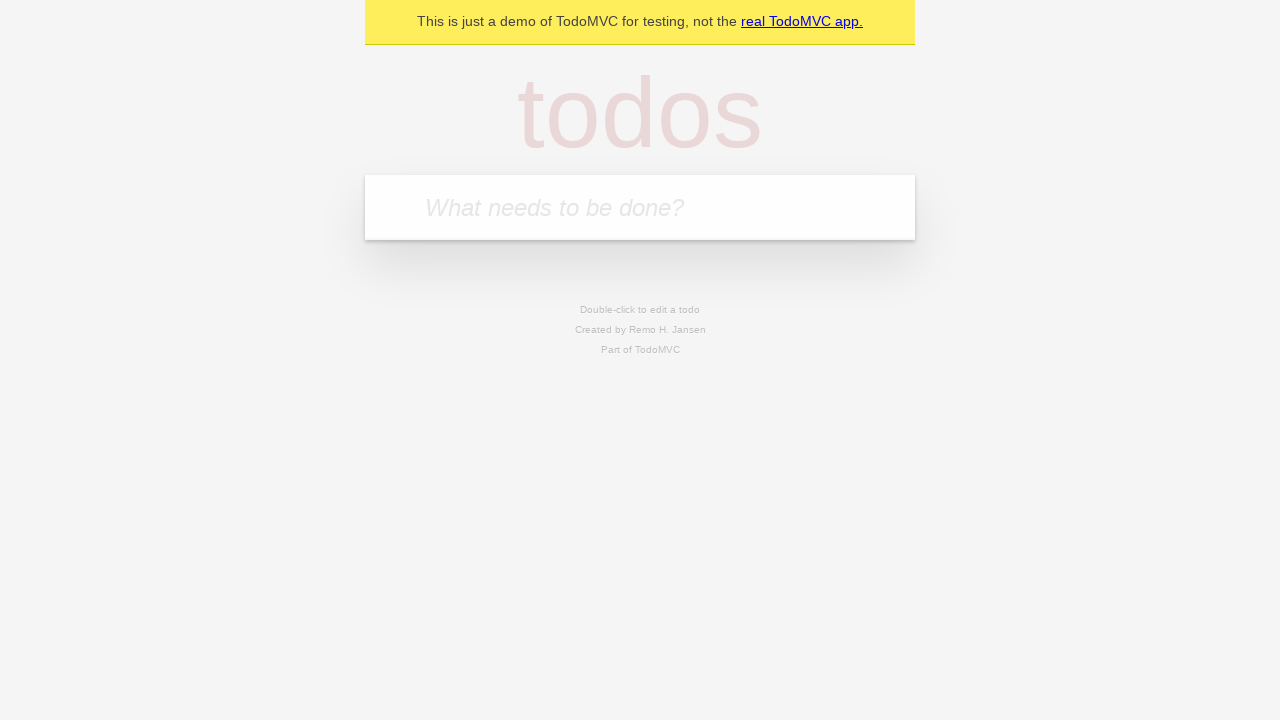

Filled todo input with 'buy some cheese' on internal:attr=[placeholder="What needs to be done?"i]
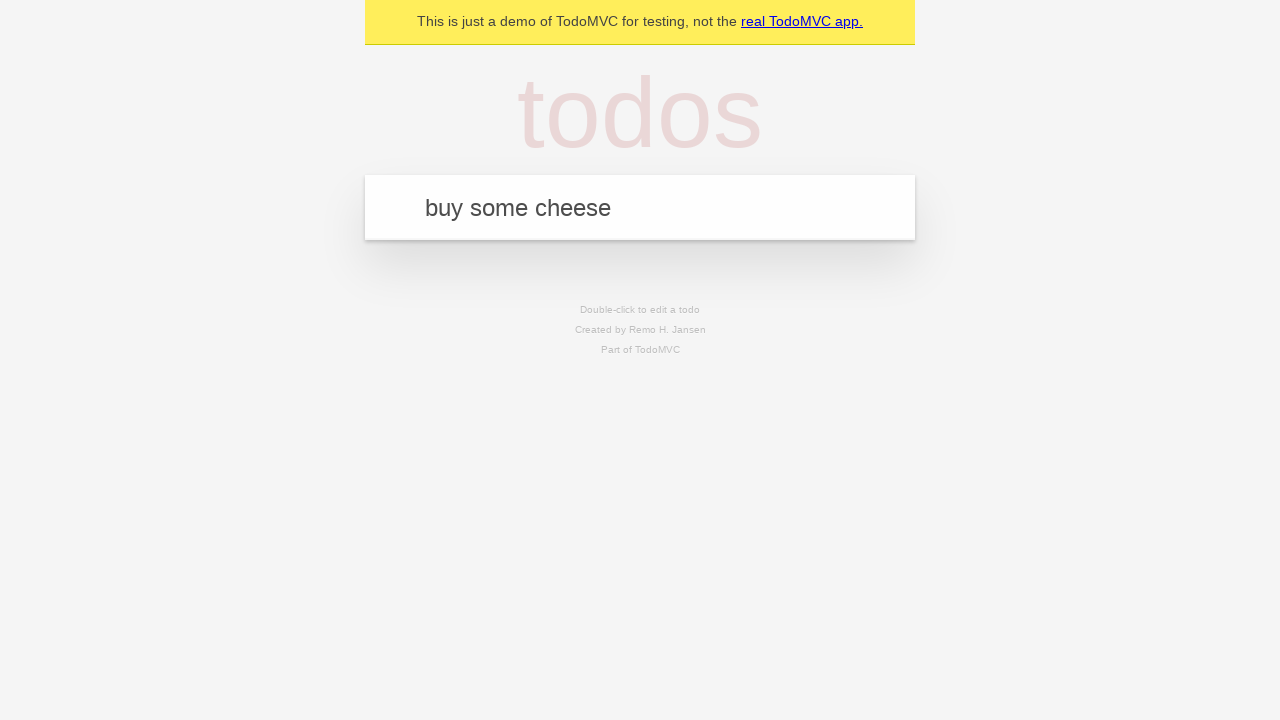

Pressed Enter to create todo 'buy some cheese' on internal:attr=[placeholder="What needs to be done?"i]
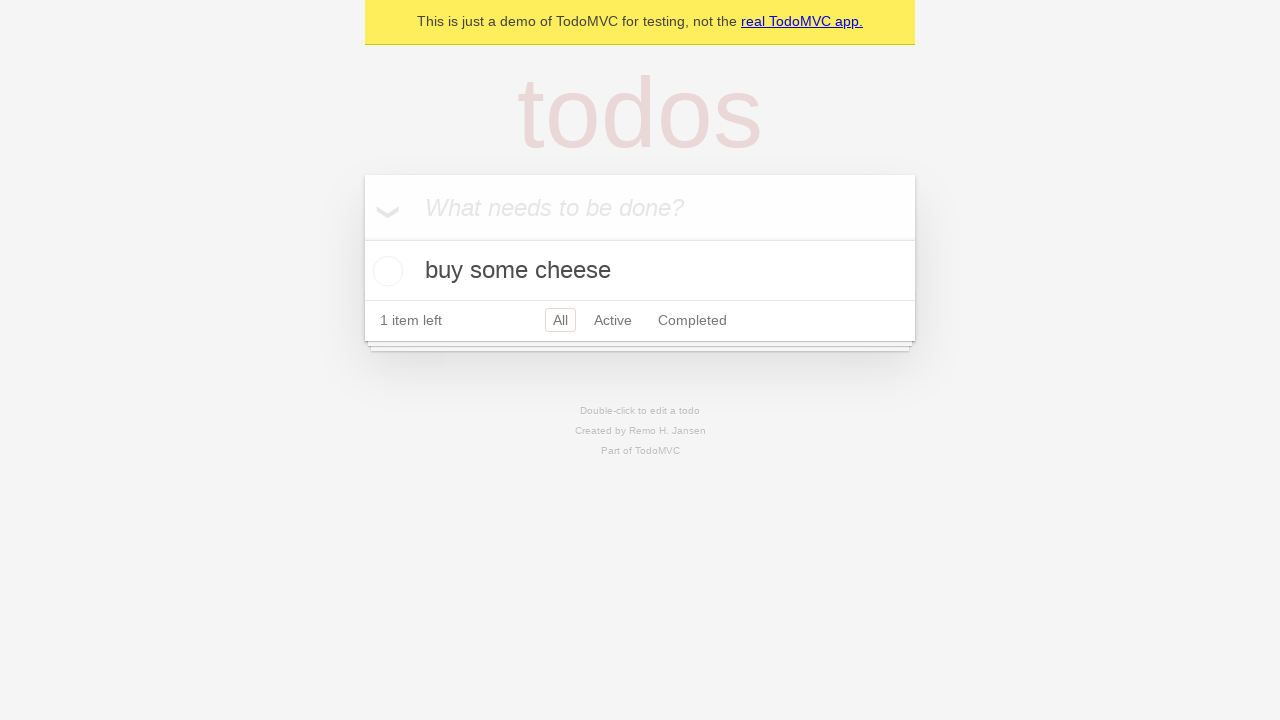

Filled todo input with 'feed the cat' on internal:attr=[placeholder="What needs to be done?"i]
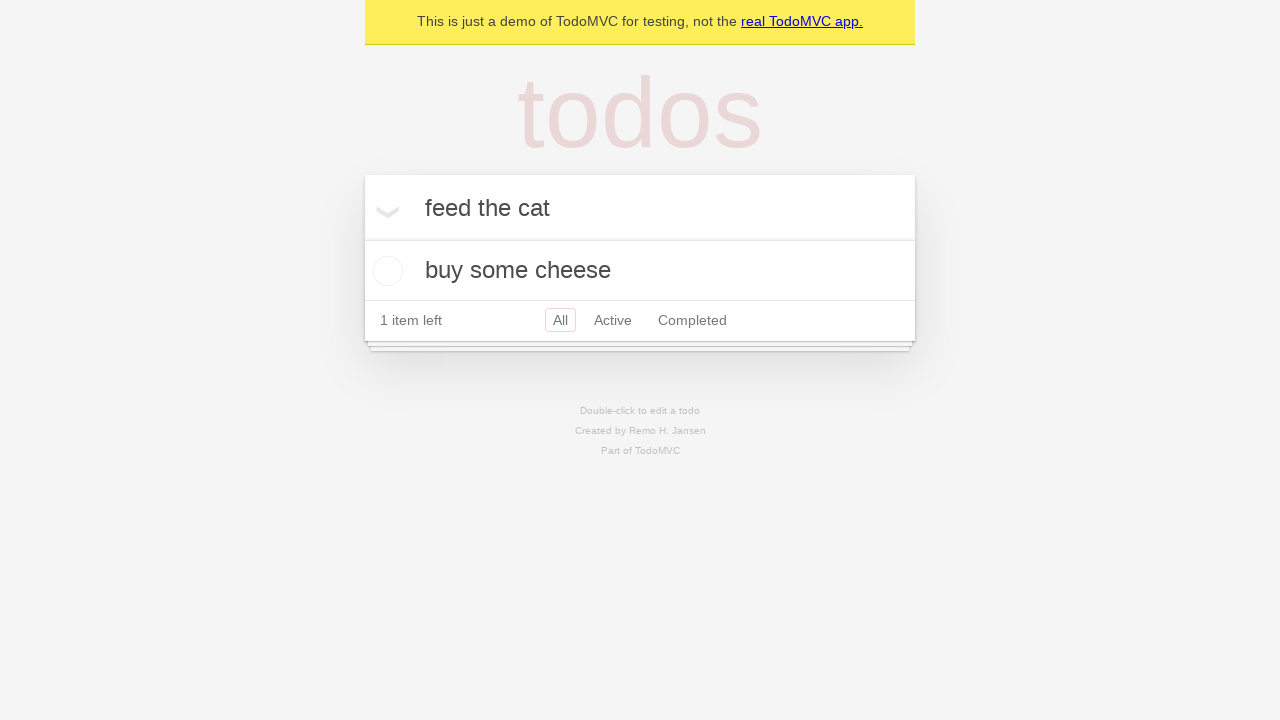

Pressed Enter to create todo 'feed the cat' on internal:attr=[placeholder="What needs to be done?"i]
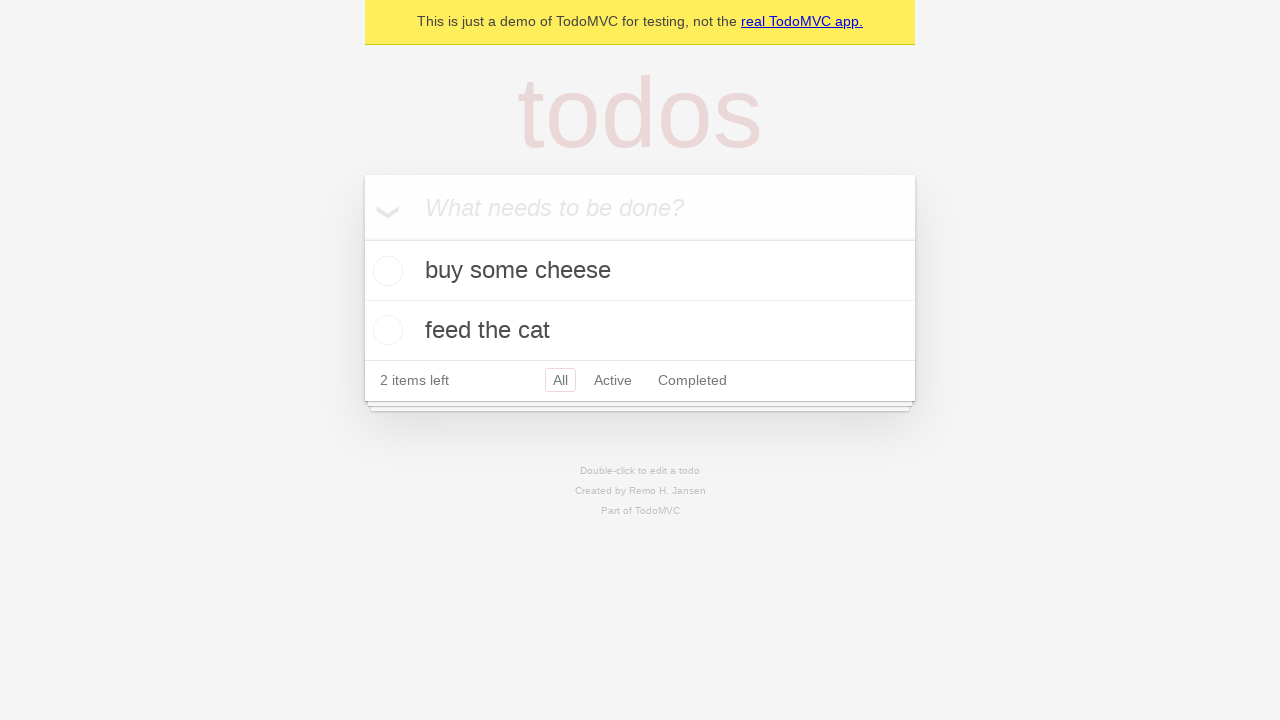

Filled todo input with 'book a doctors appointment' on internal:attr=[placeholder="What needs to be done?"i]
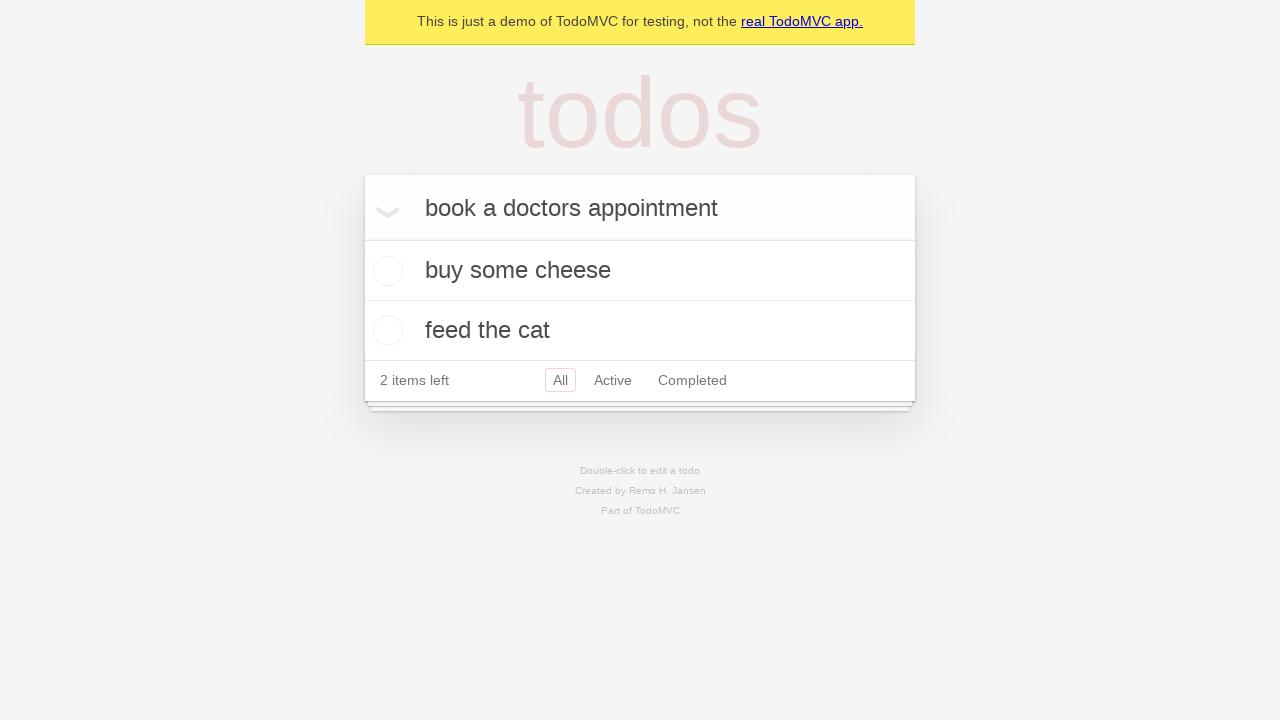

Pressed Enter to create todo 'book a doctors appointment' on internal:attr=[placeholder="What needs to be done?"i]
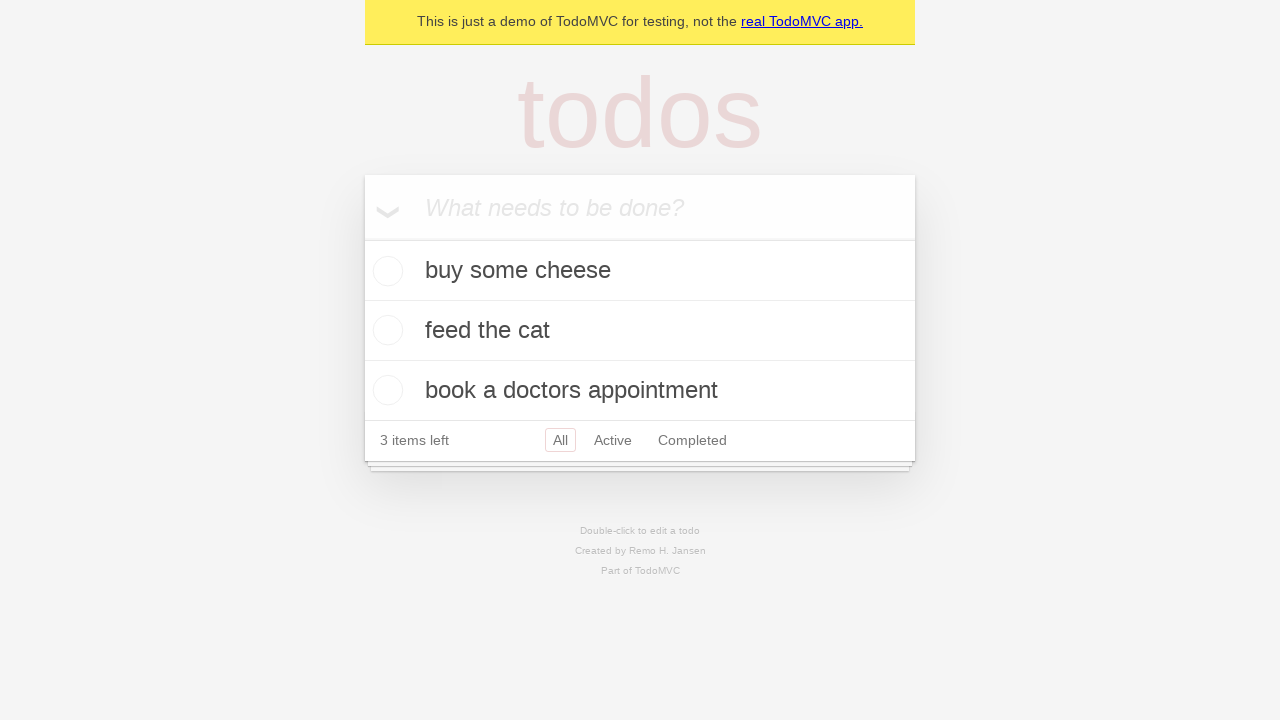

Waited for all 3 todos to be created
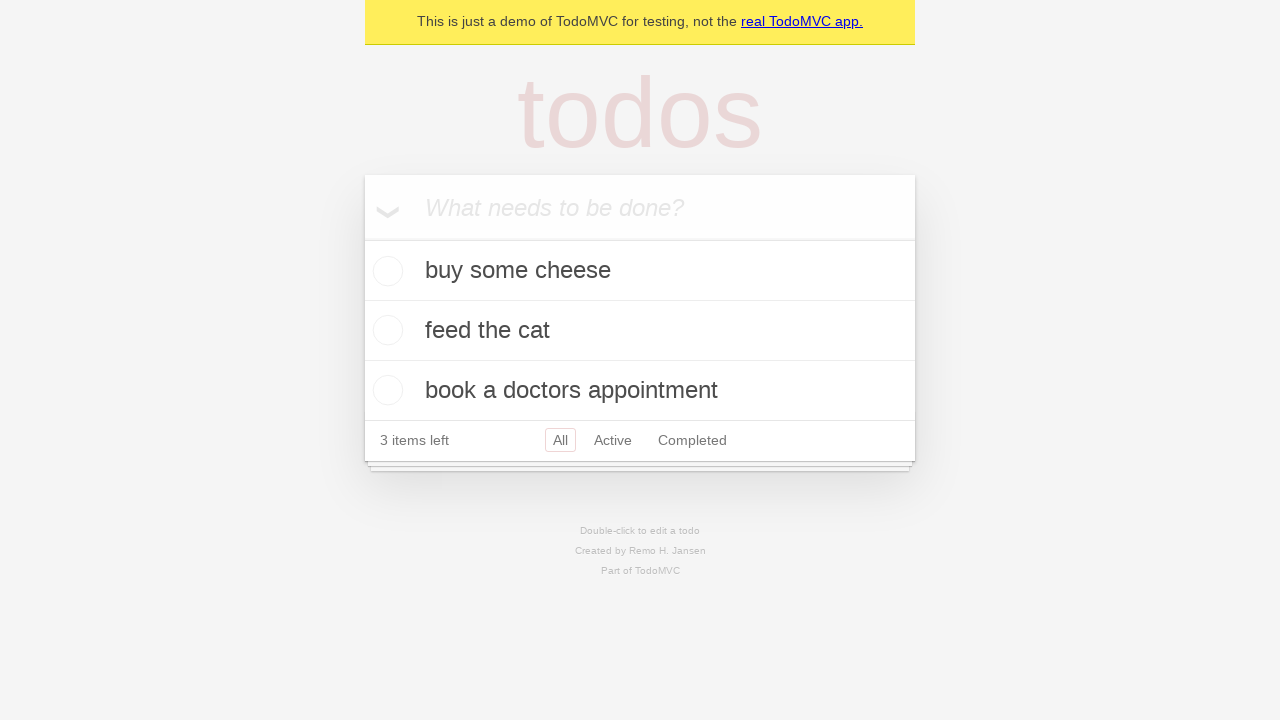

Checked the first todo item as completed at (385, 271) on .todo-list li .toggle >> nth=0
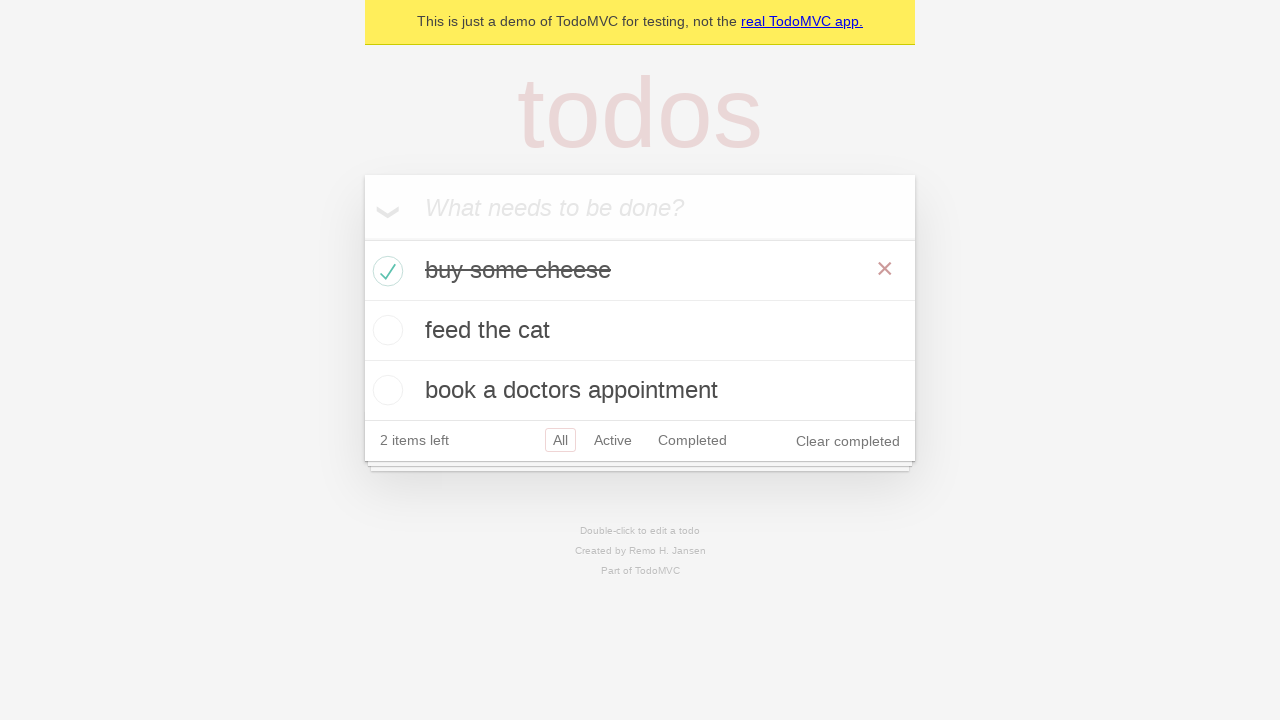

Clicked Clear completed button at (848, 441) on internal:role=button[name="Clear completed"i]
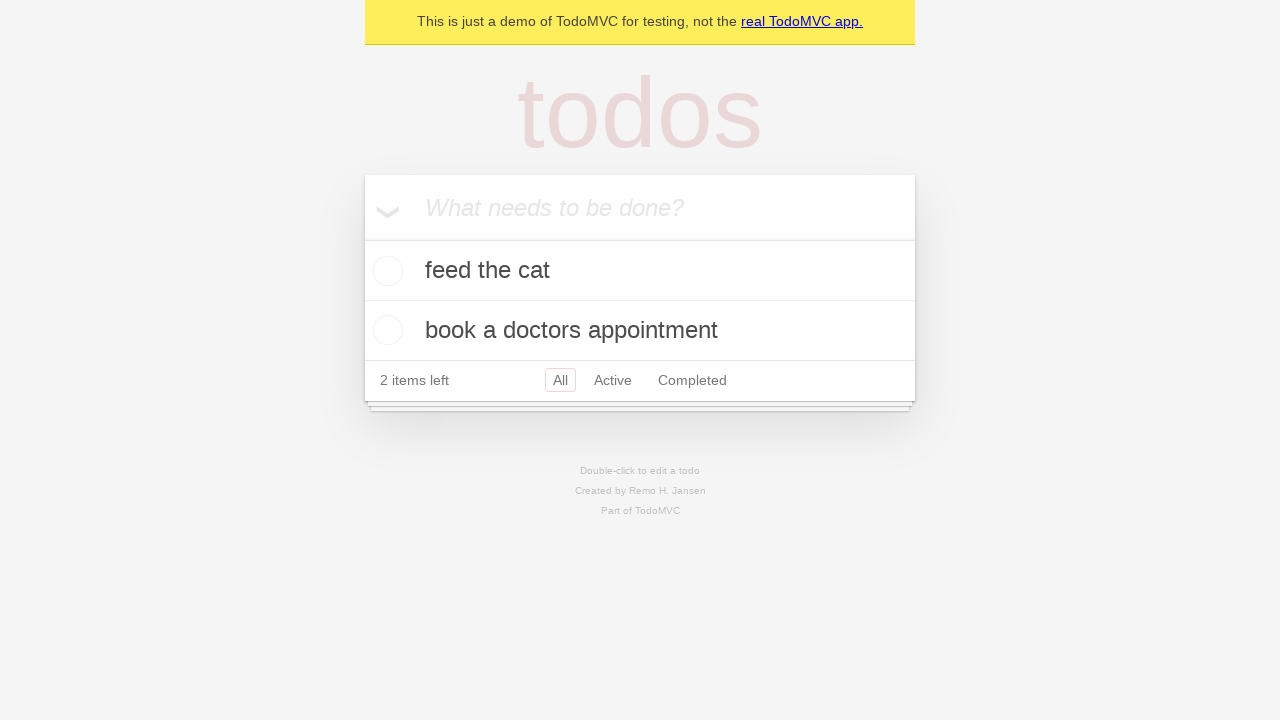

Verified Clear completed button is hidden when no completed items remain
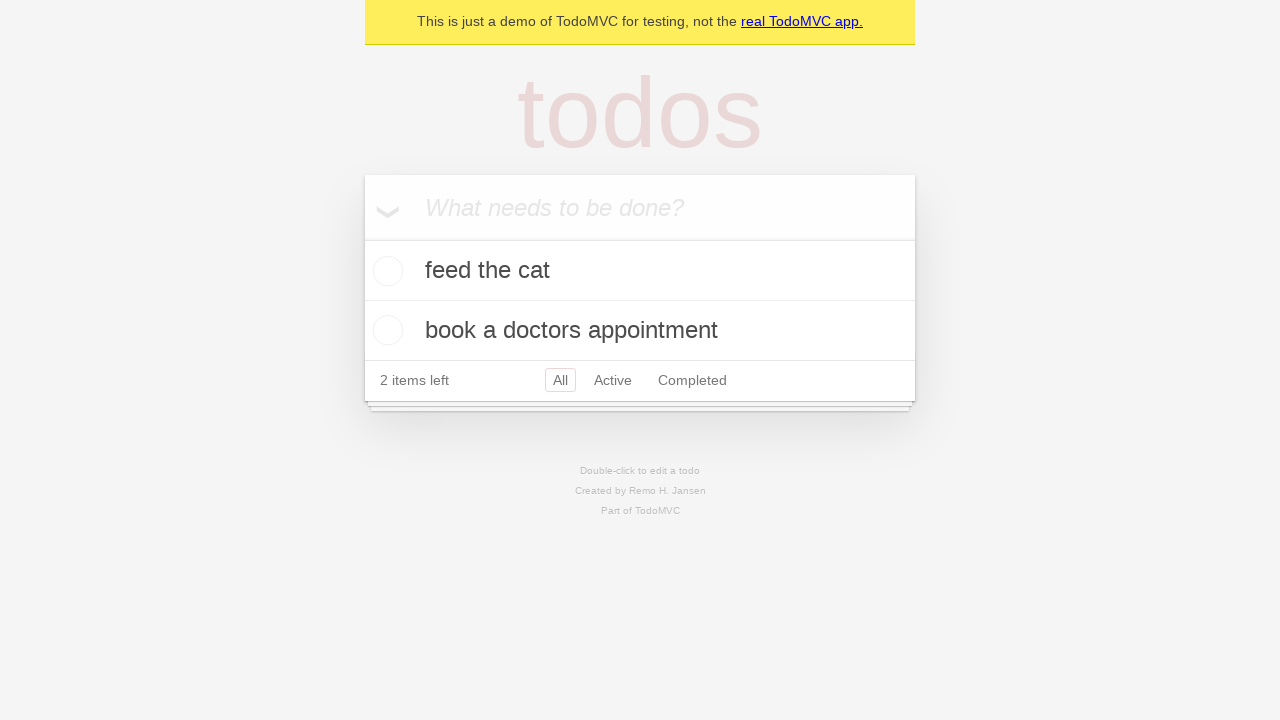

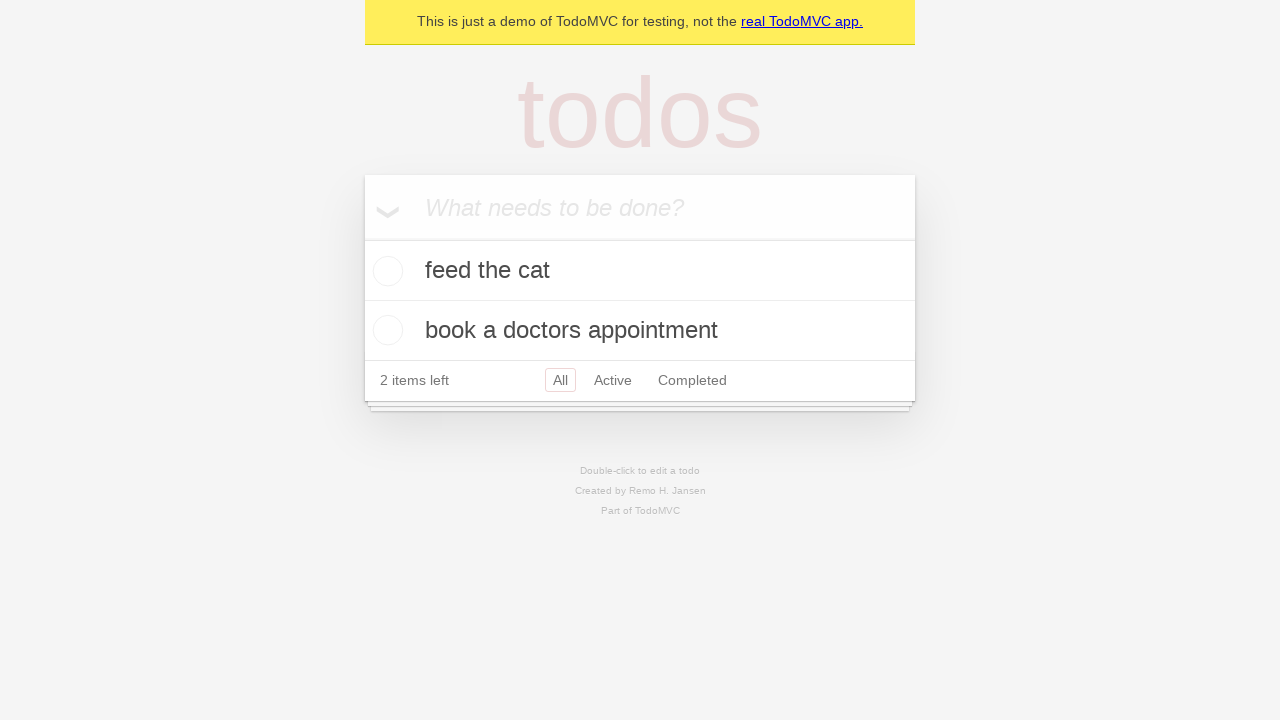